Tests Python.org search functionality by entering "pycon" in the search box and submitting the search

Starting URL: http://www.python.org

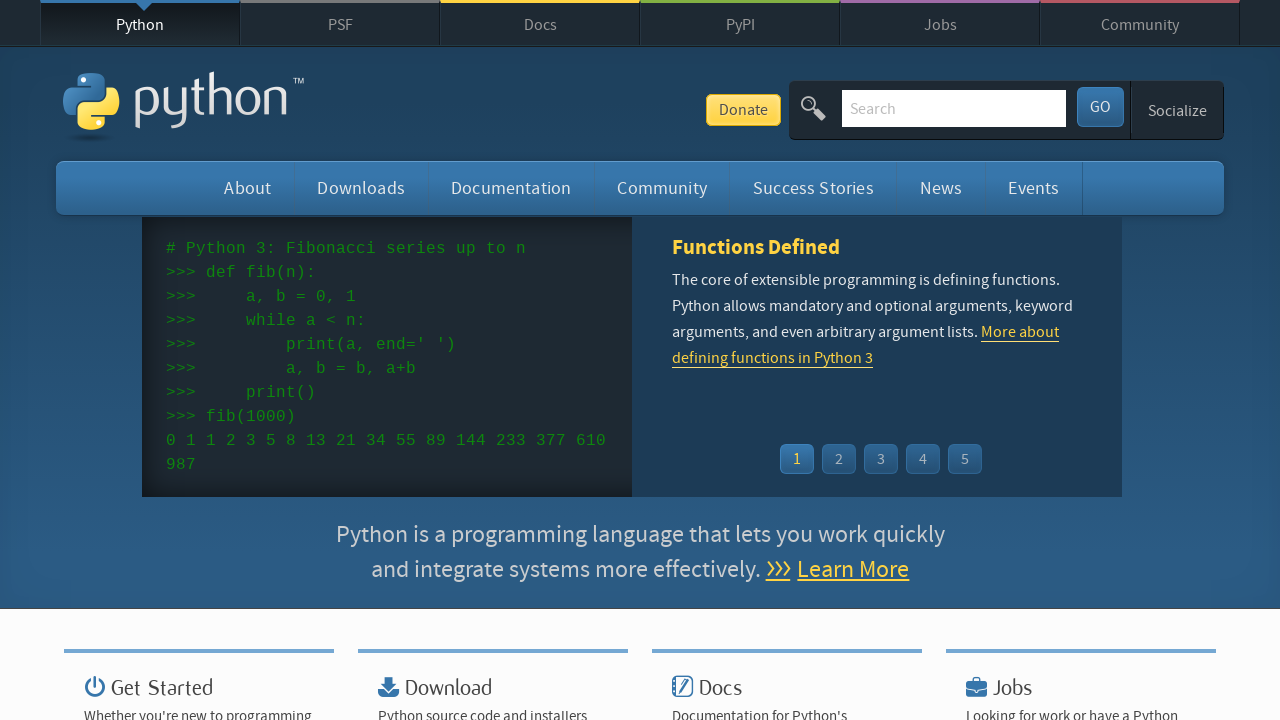

Cleared the search input field on input[name='q']
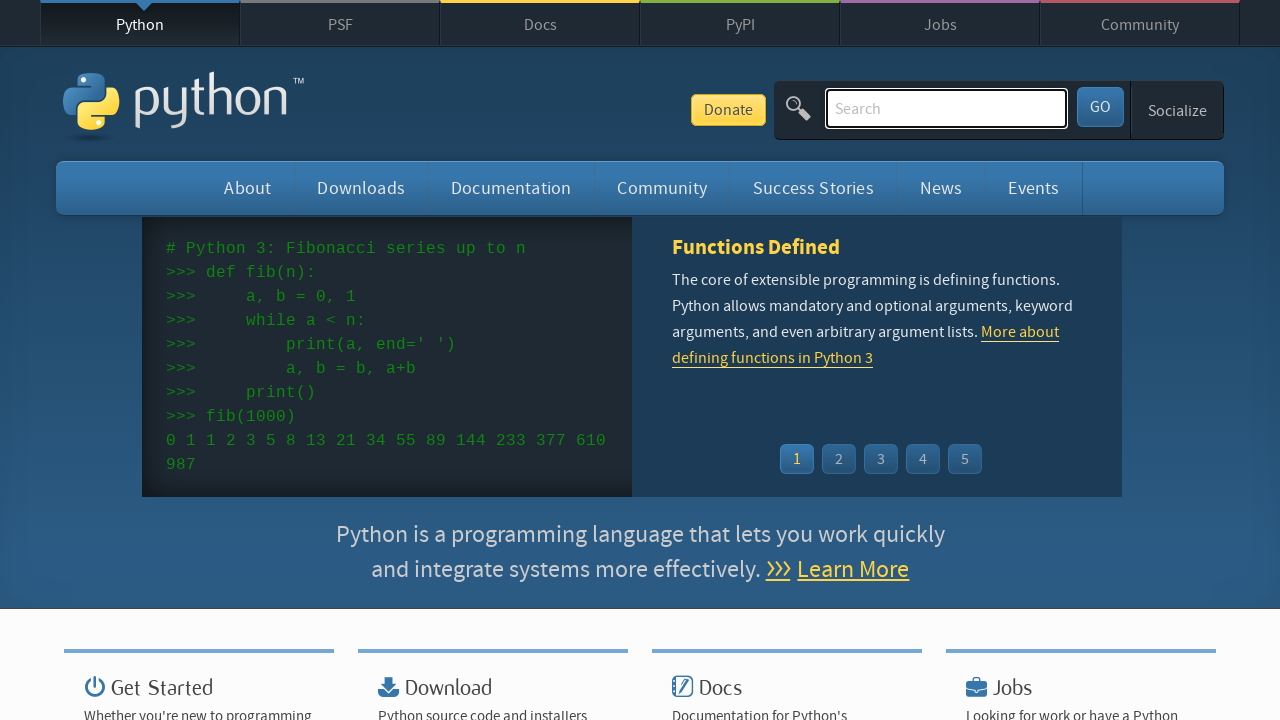

Filled search field with 'pycon' on input[name='q']
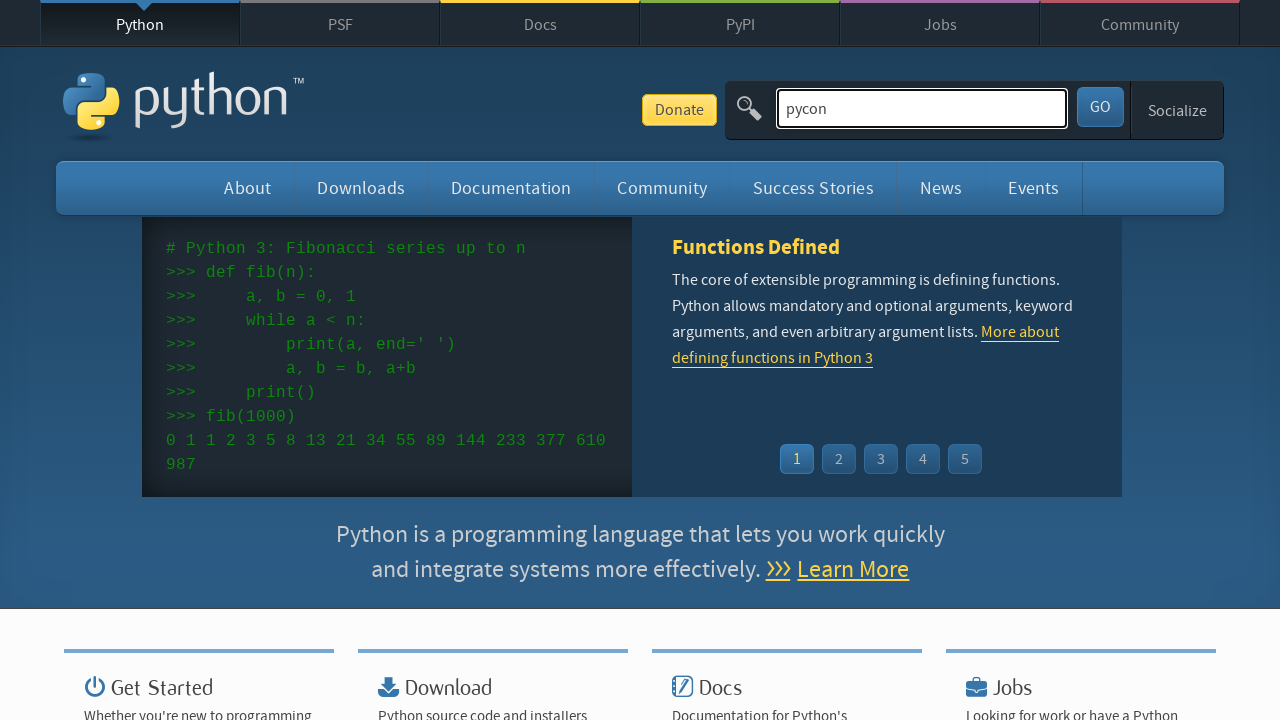

Submitted search by pressing Enter on input[name='q']
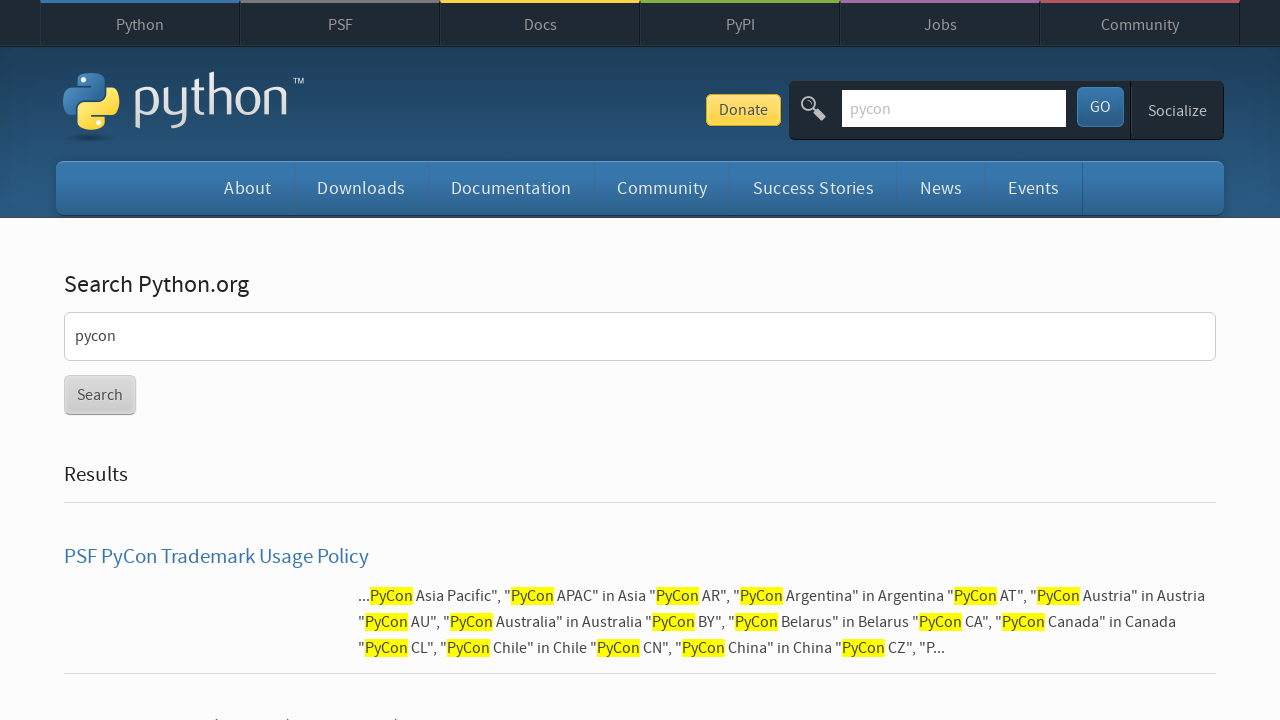

Search results loaded (network idle)
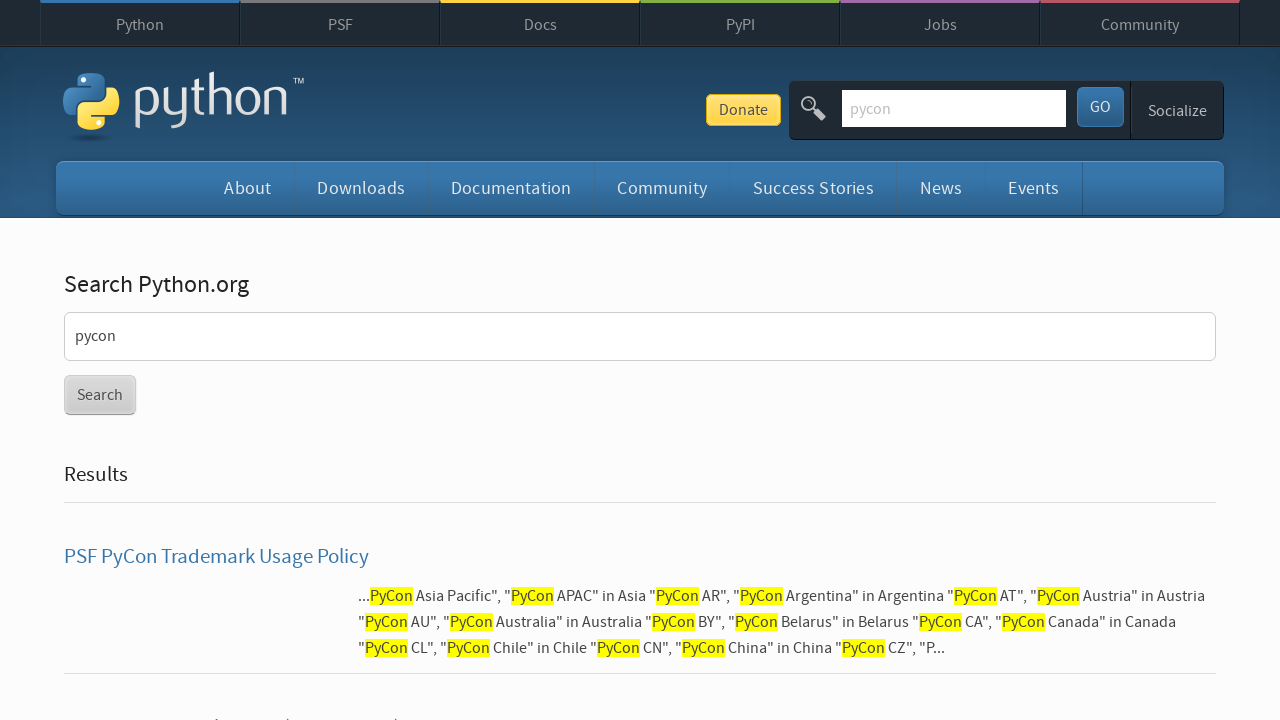

Verified that search results are present (no 'No results found' message)
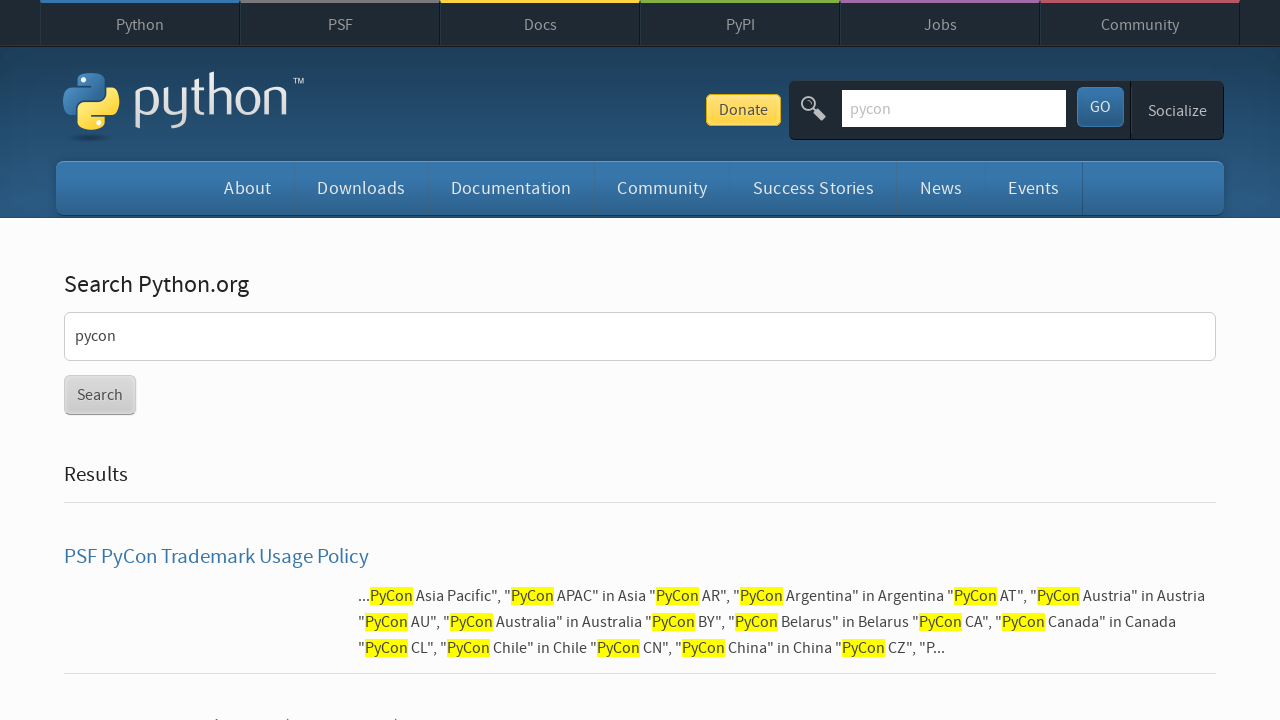

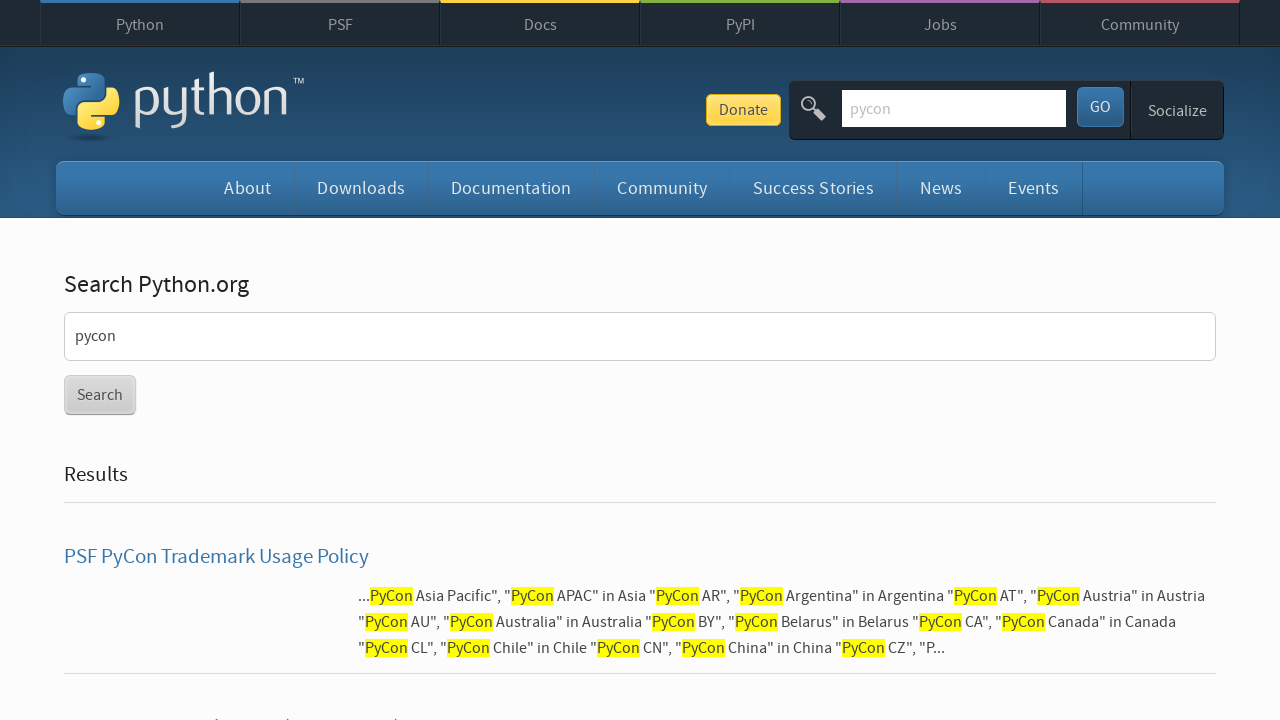